Tests number entry with invalid input, submits form, and verifies error message is displayed

Starting URL: https://kristinek.github.io/site/tasks/enter_a_number

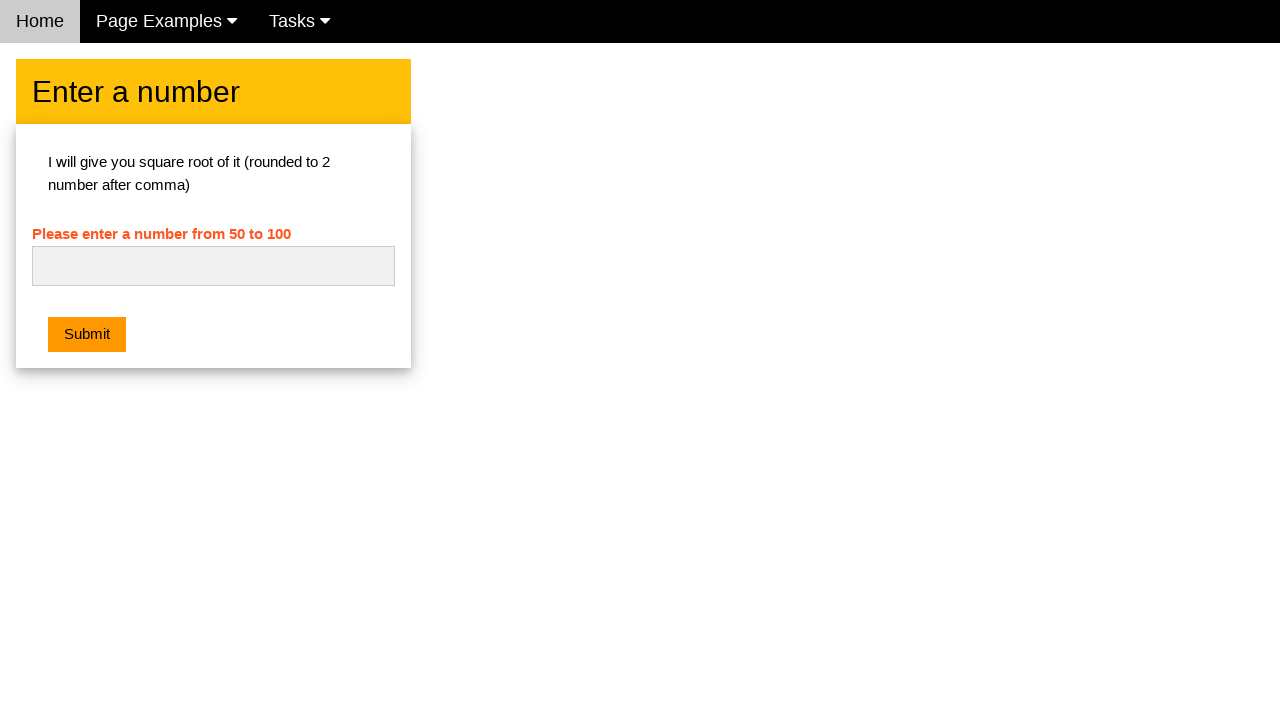

Navigated to number entry task page
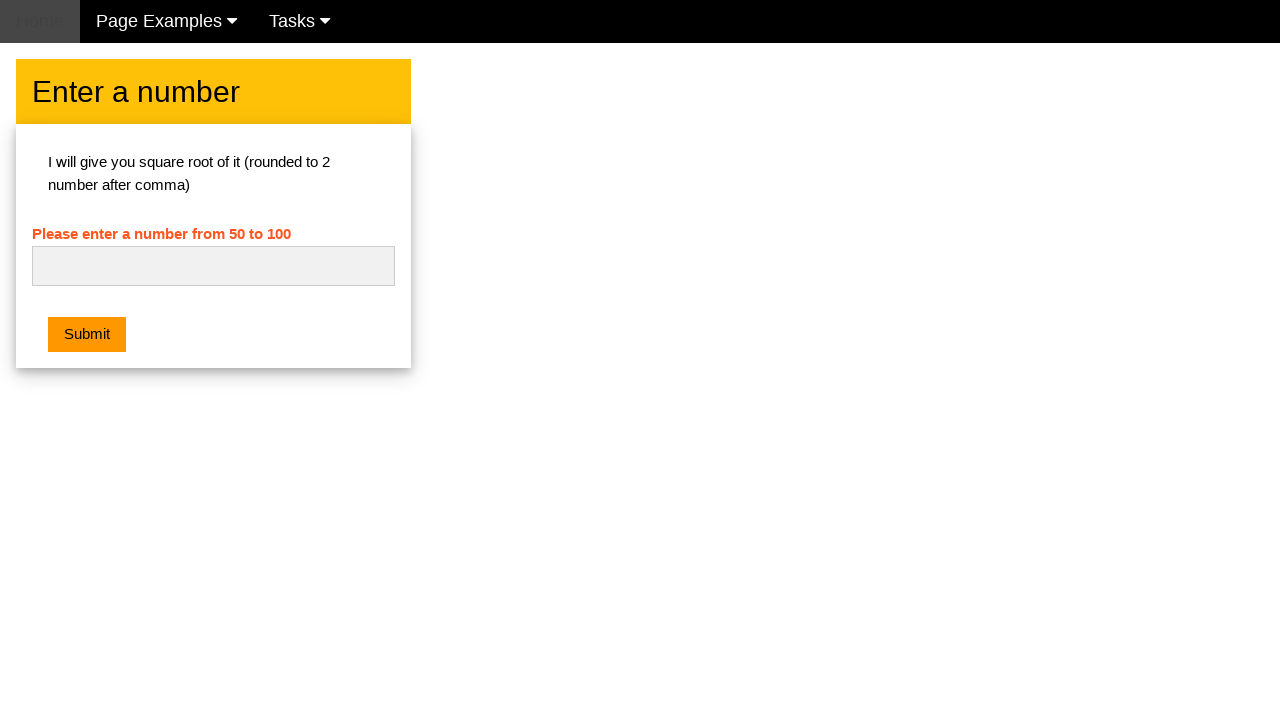

Filled number input field with invalid text 'abc' on #numb
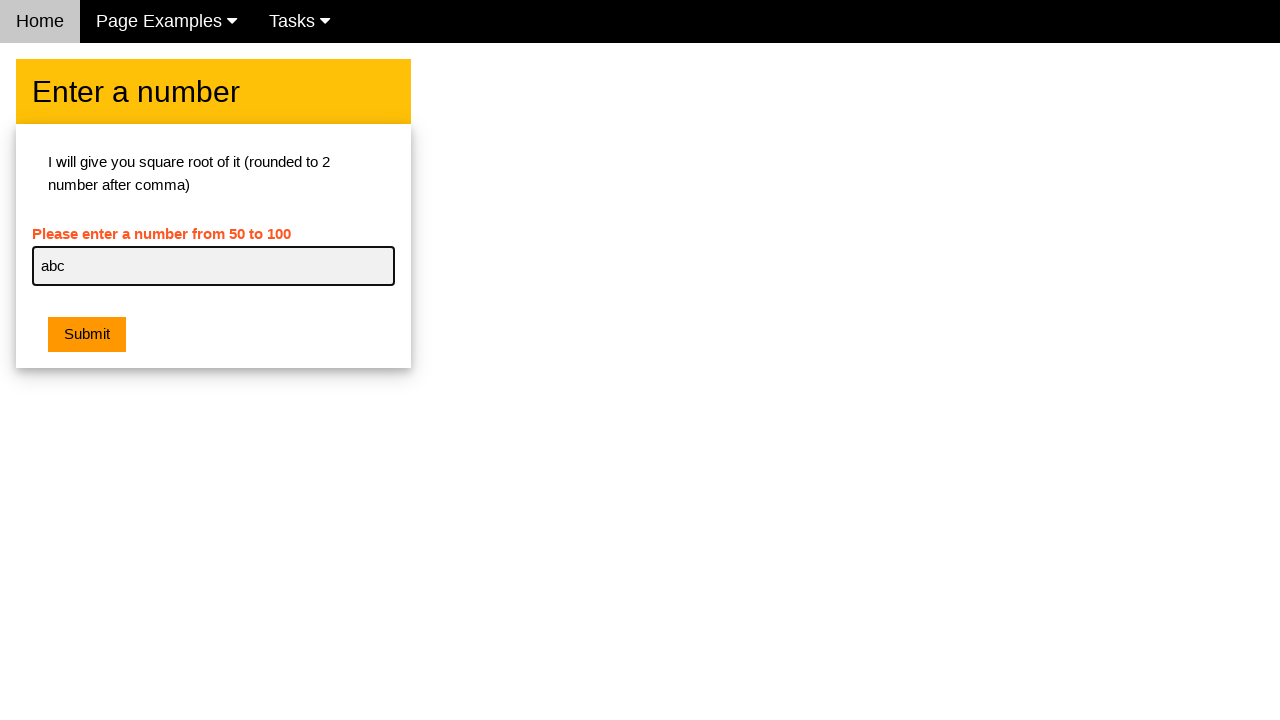

Clicked submit button at (87, 335) on .w3-btn
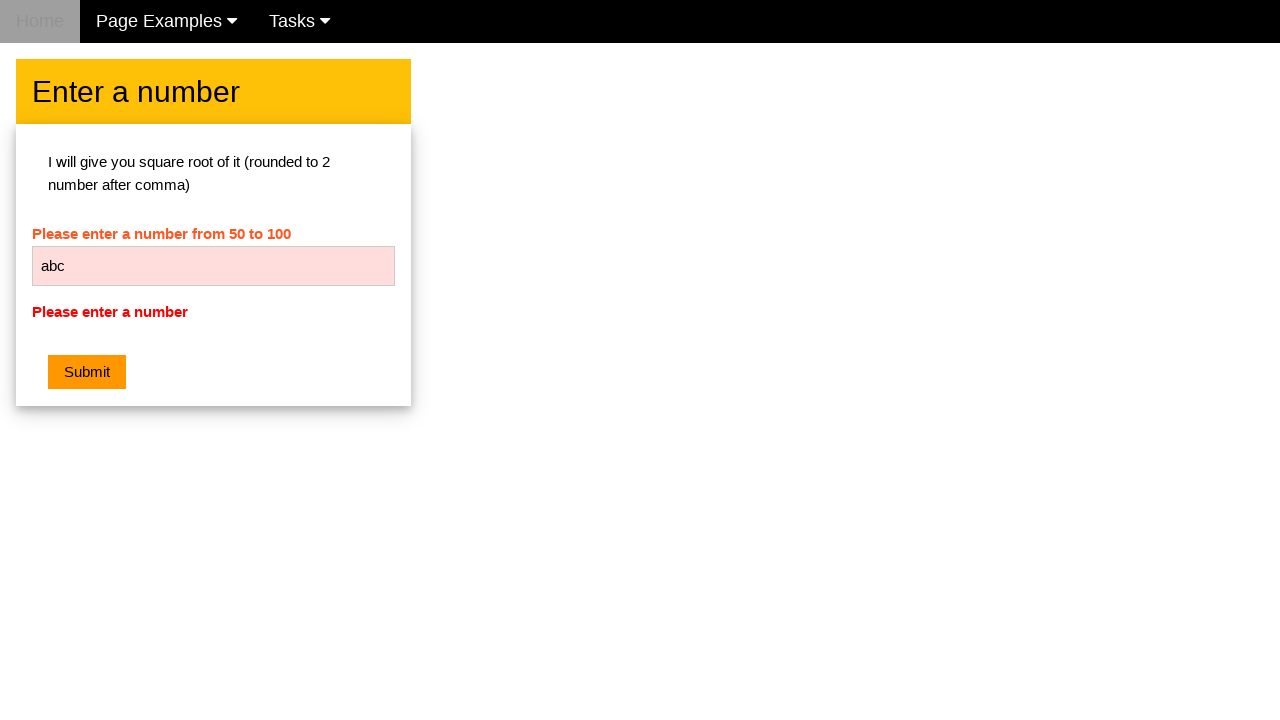

Error message element loaded and is visible
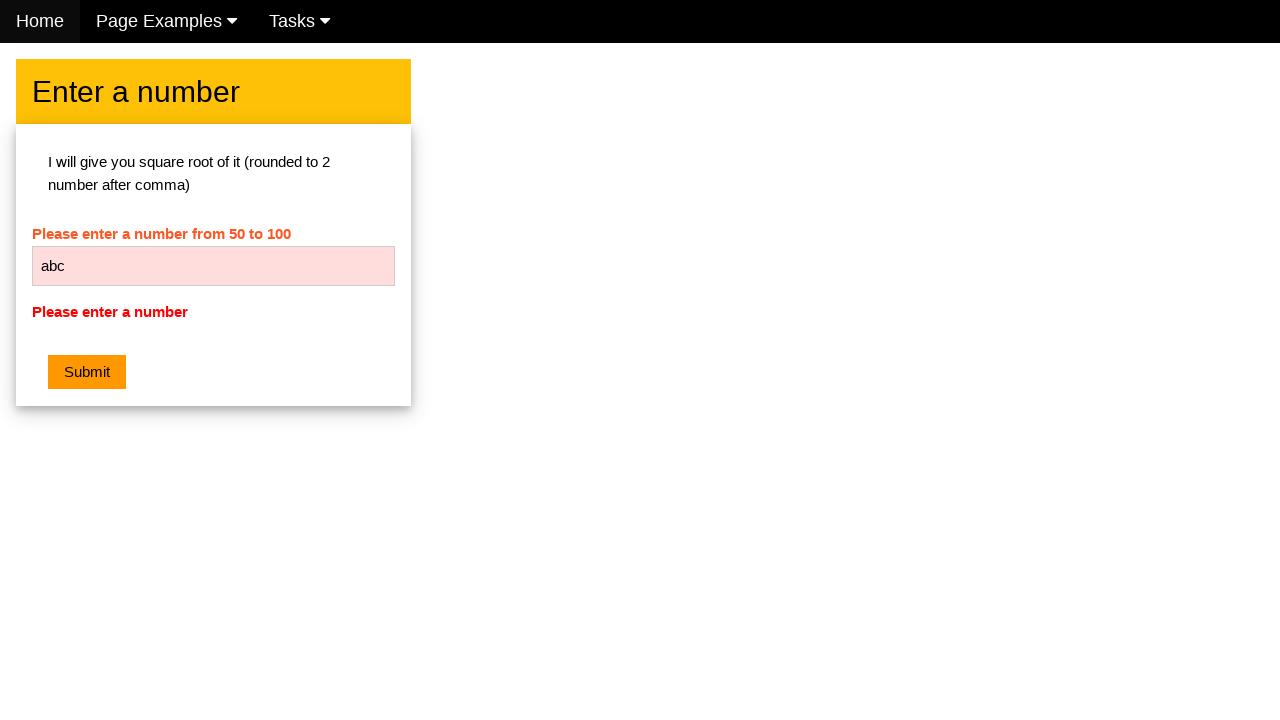

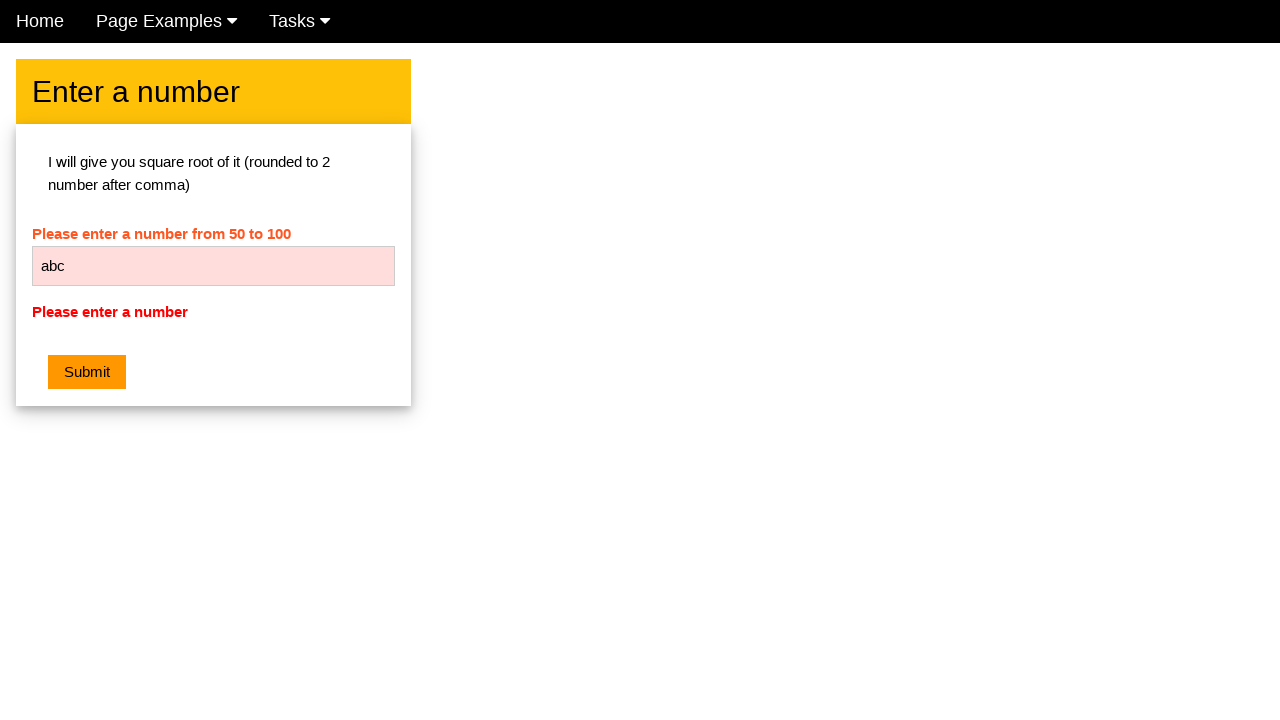